Tests file download functionality by clicking on a download link for a text file on the-internet.herokuapp.com

Starting URL: https://the-internet.herokuapp.com/download

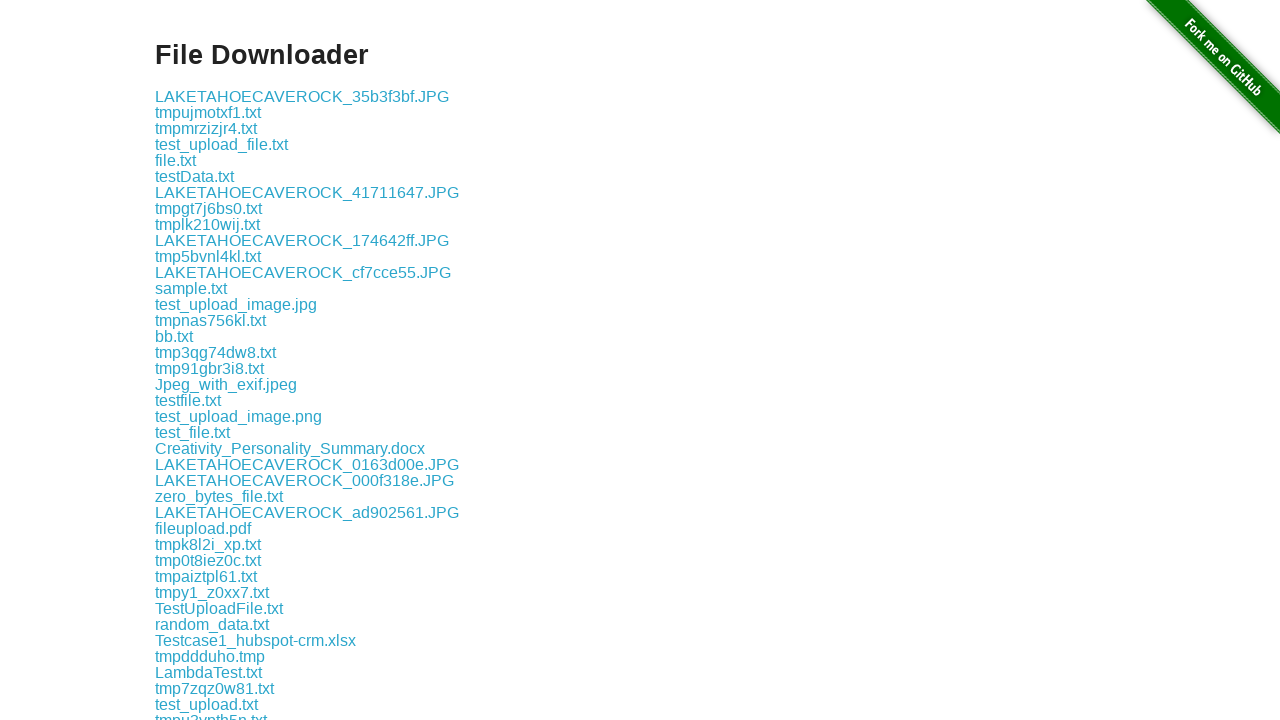

Clicked download link for random_data.txt file at (212, 624) on [href="download/random_data.txt"]
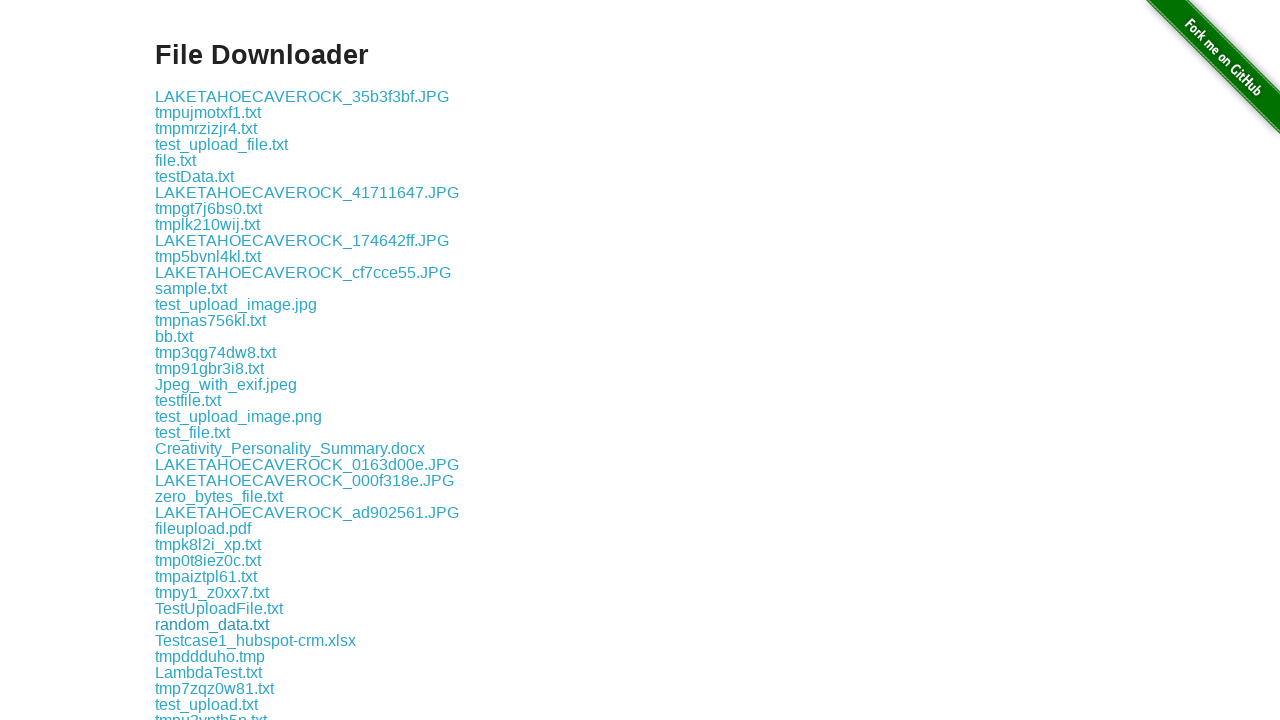

Waited for file download to complete
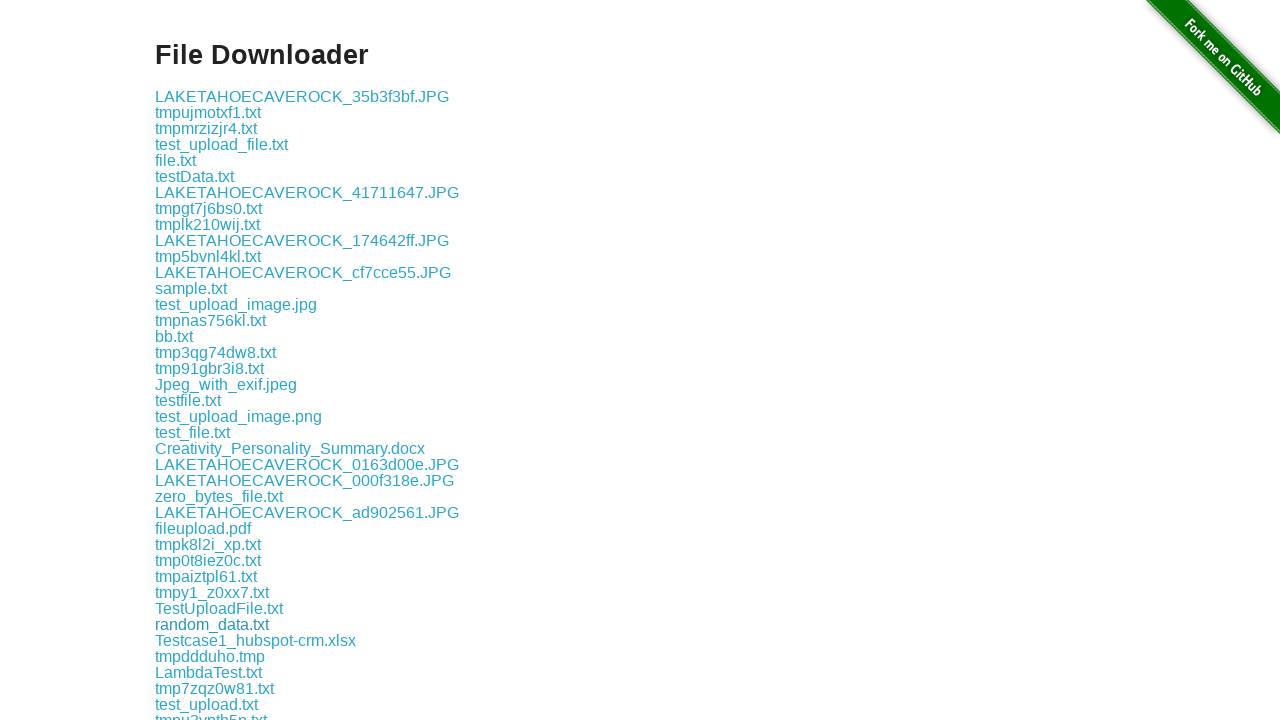

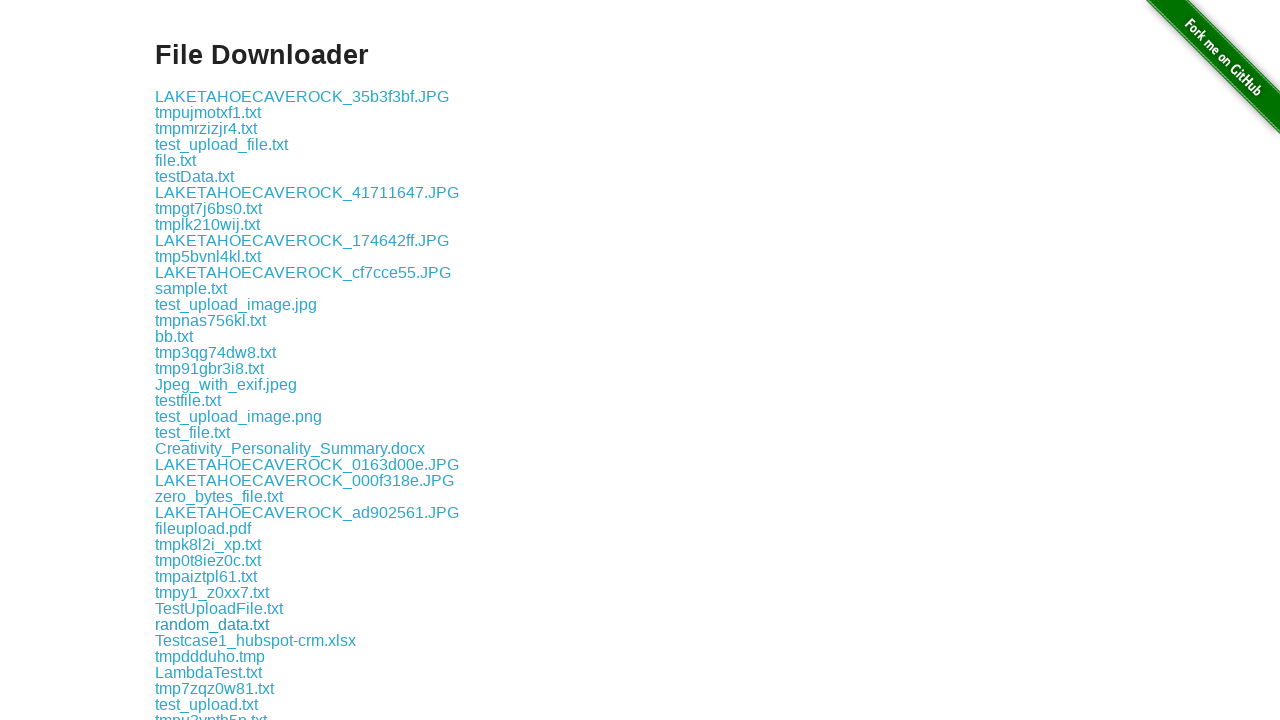